Tests handling of a JavaScript prompt dialog by triggering it, entering text, and dismissing it

Starting URL: https://the-internet.herokuapp.com/javascript_alerts

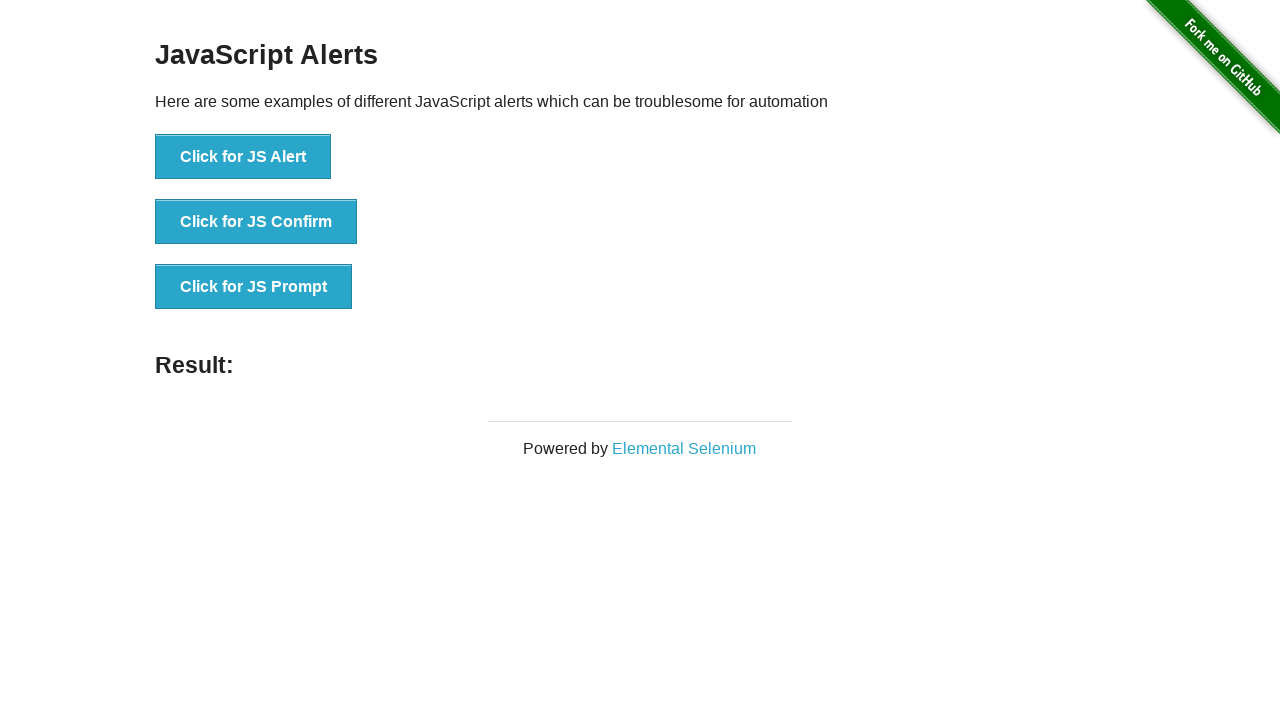

Set up dialog handler to accept prompt with 'Testing' input
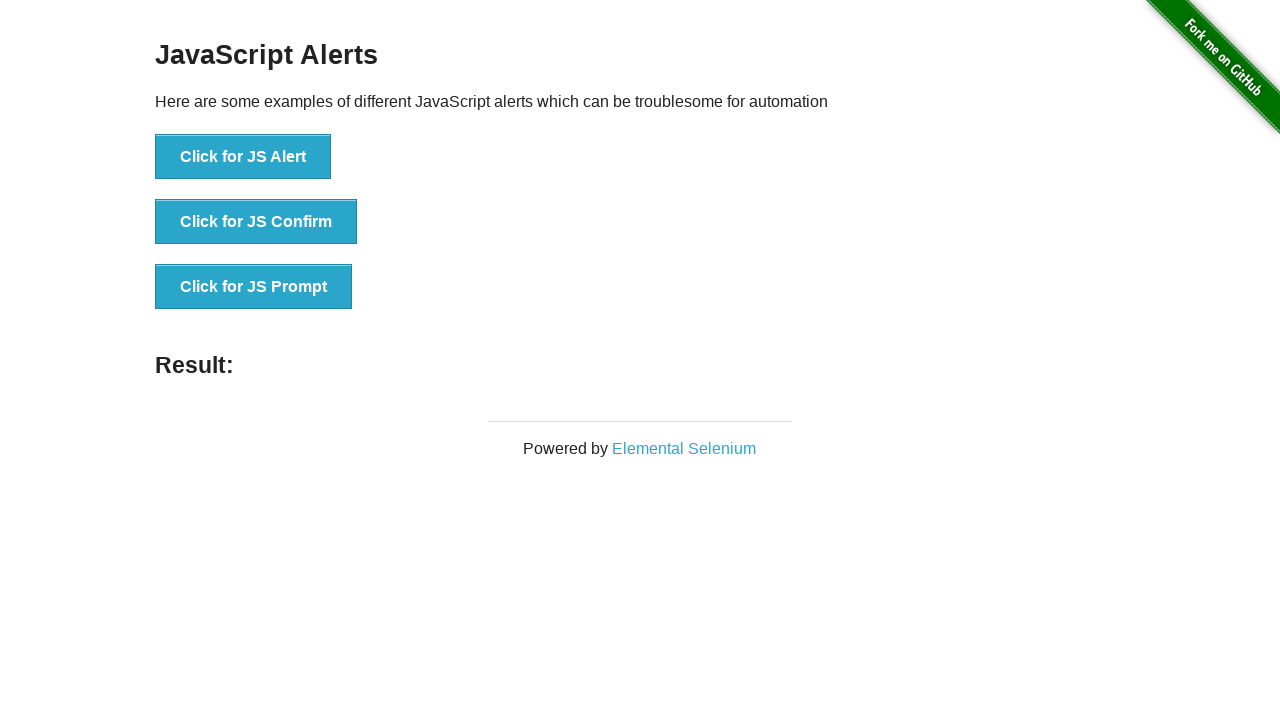

Clicked button to trigger JavaScript prompt dialog at (254, 287) on xpath=//button[text()='Click for JS Prompt']
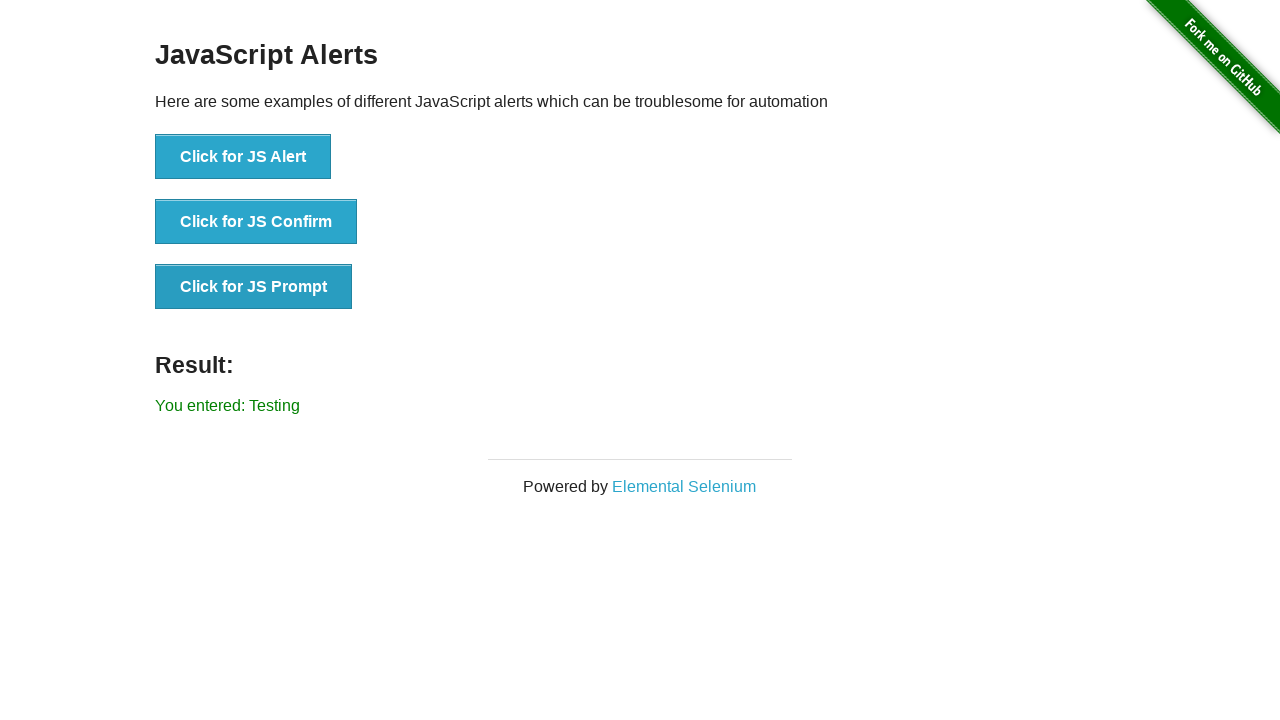

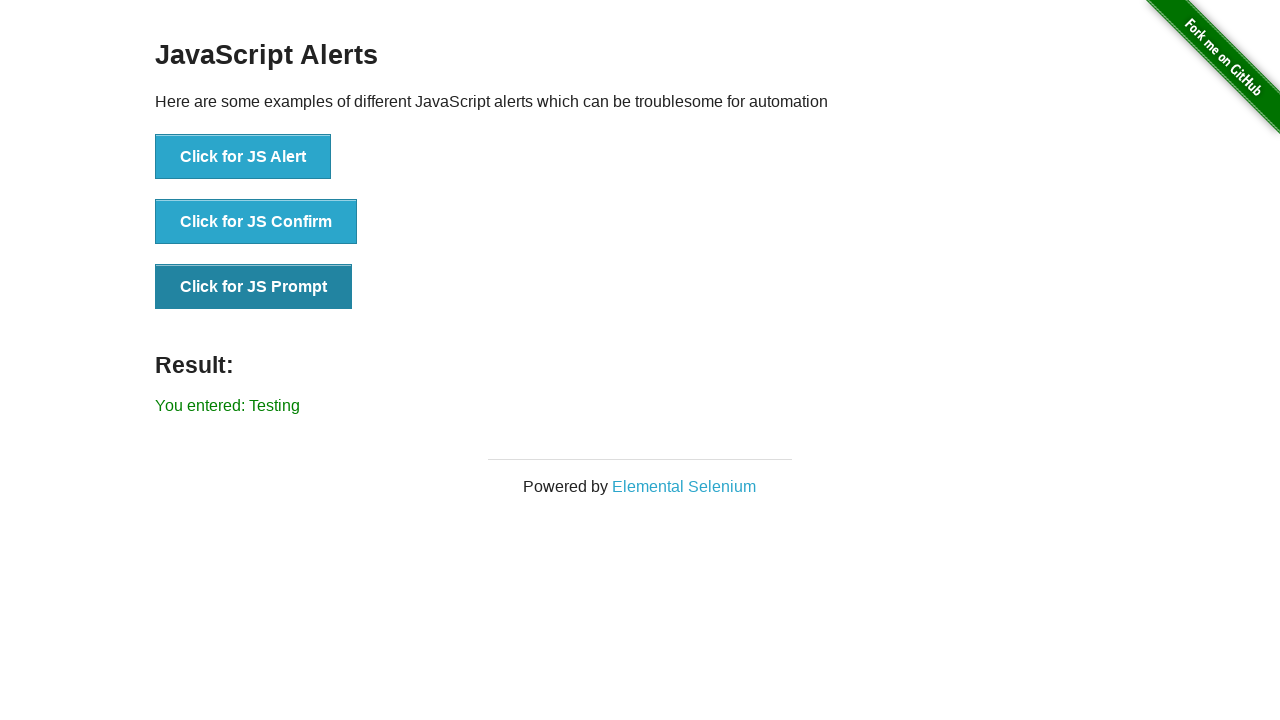